Tests dynamic loading where an element is hidden on the page, clicks a start button to trigger loading, waits for the finish element to be displayed, and verifies the text content.

Starting URL: http://the-internet.herokuapp.com/dynamic_loading/1

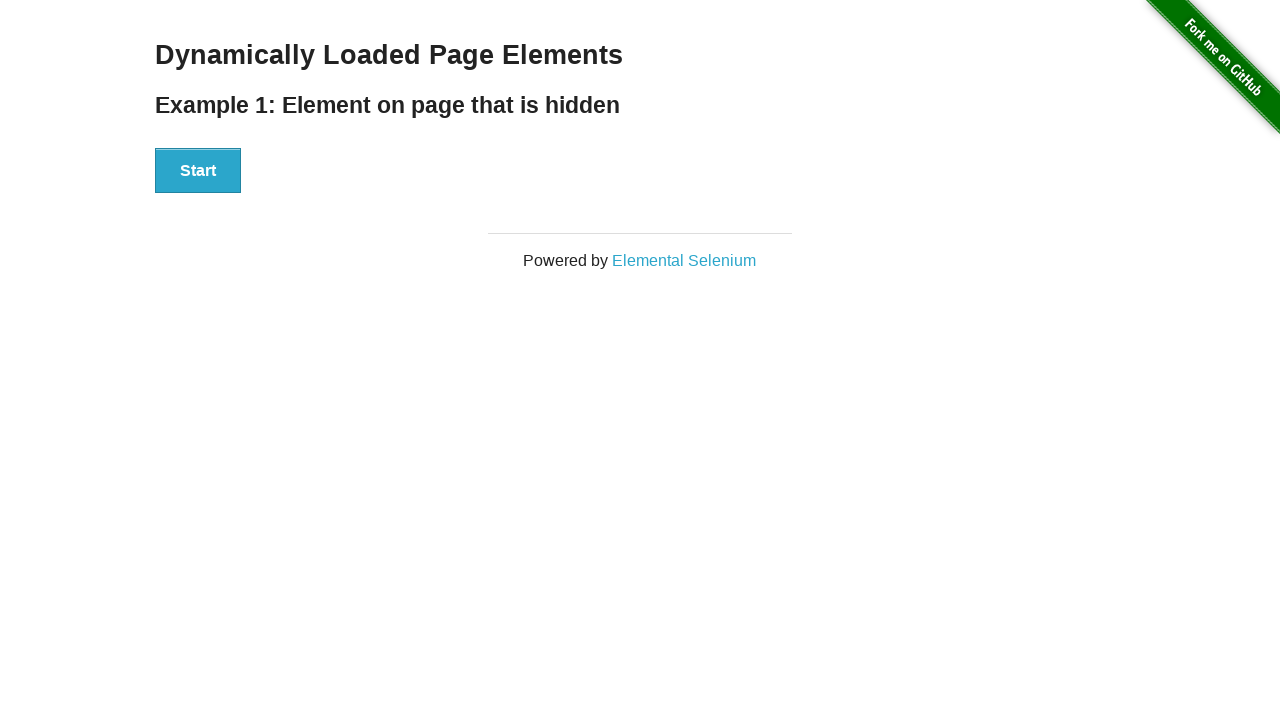

Clicked the Start button to trigger dynamic loading at (198, 171) on #start button
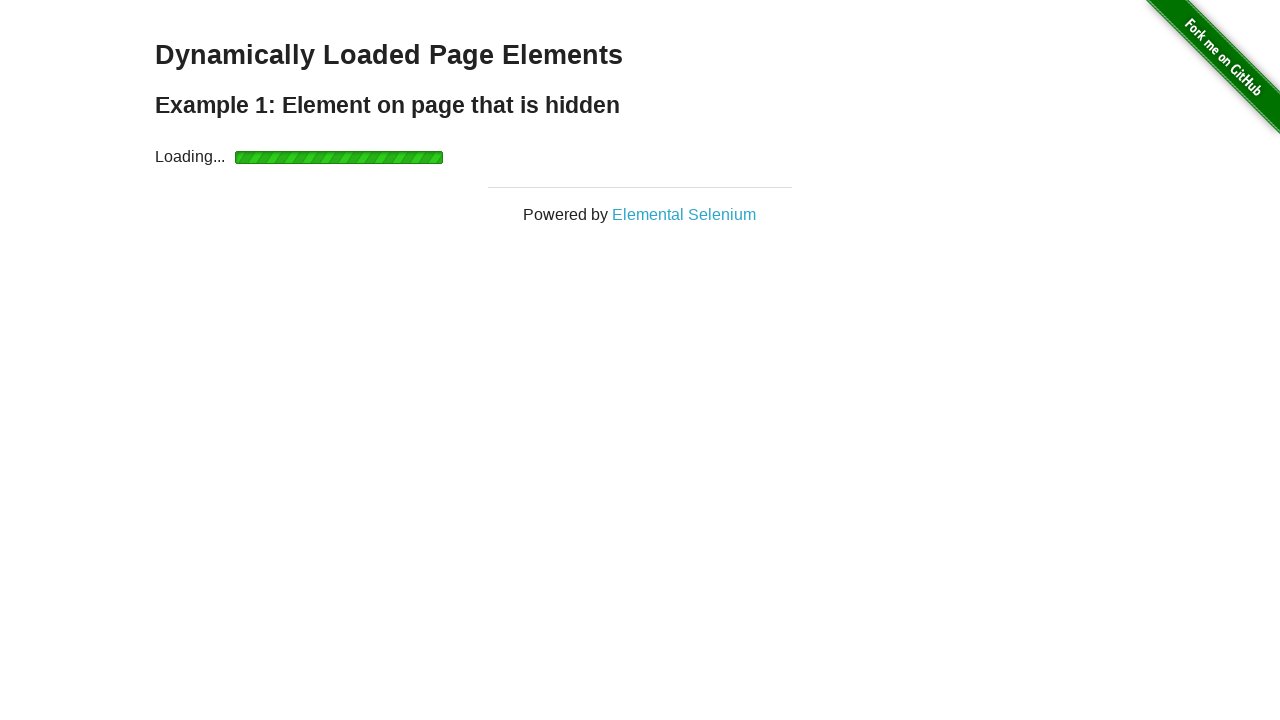

Waited for finish element to become visible
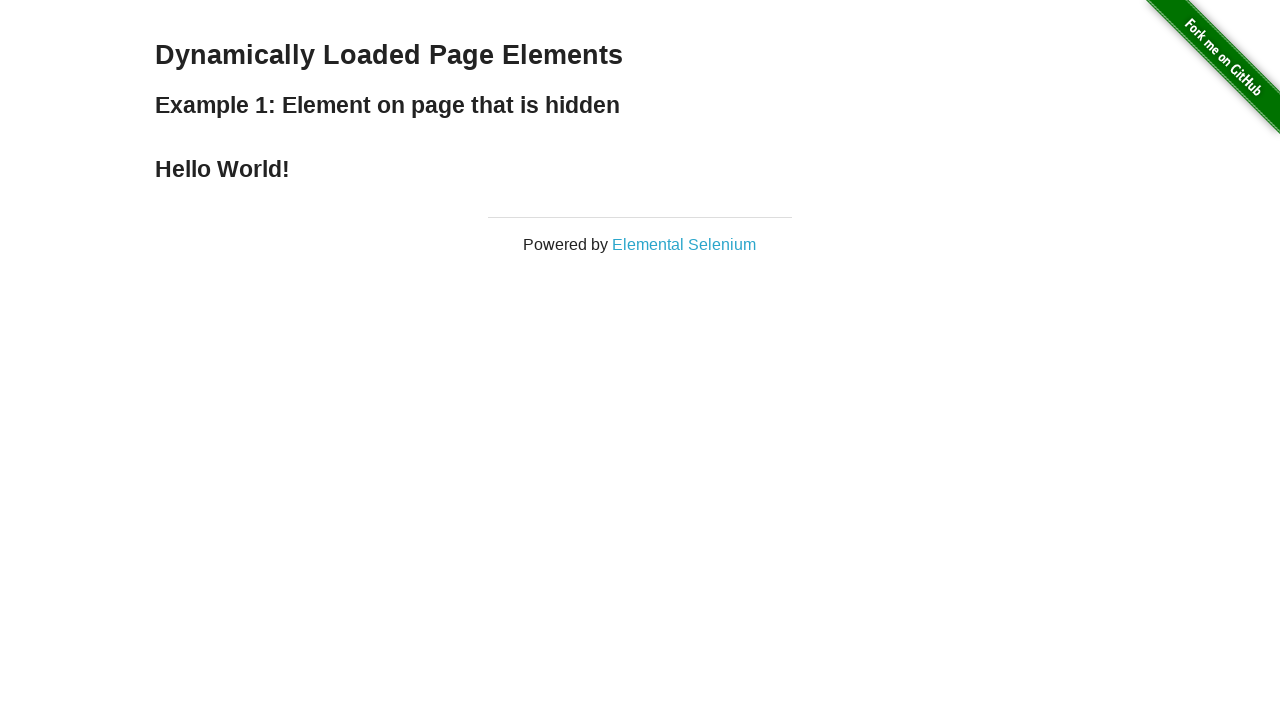

Verified finish element text content equals 'Hello World!'
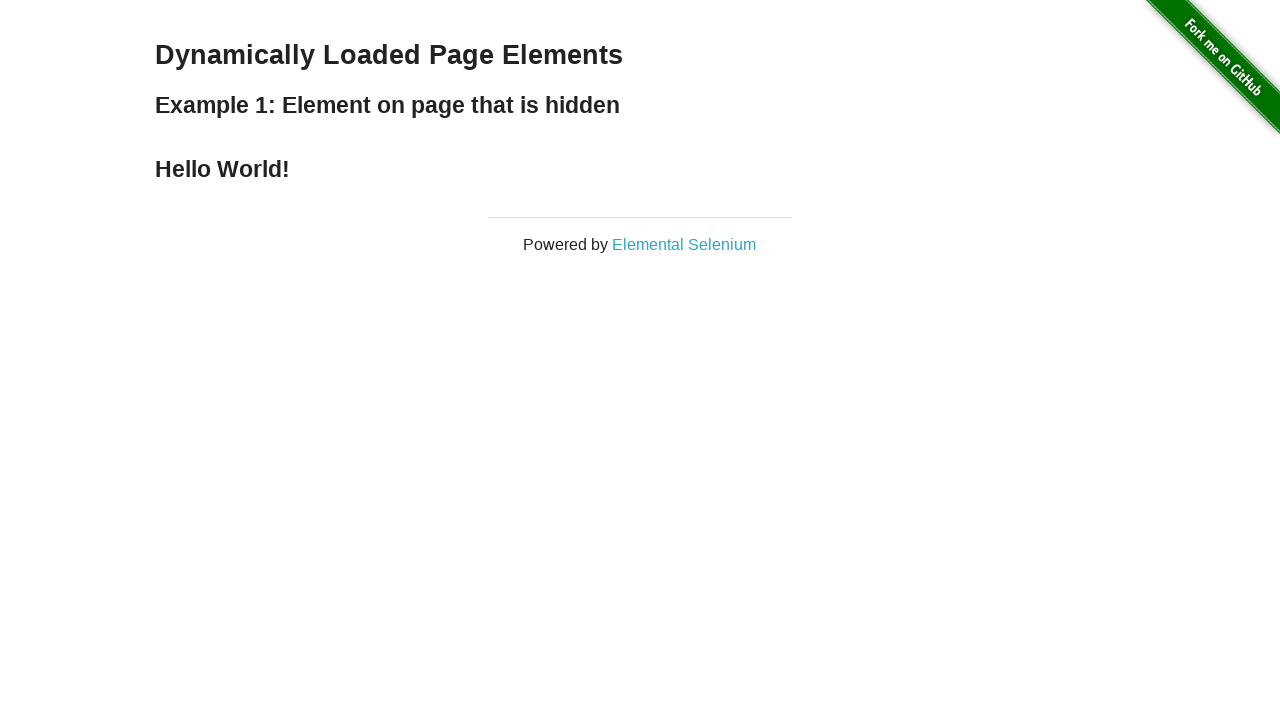

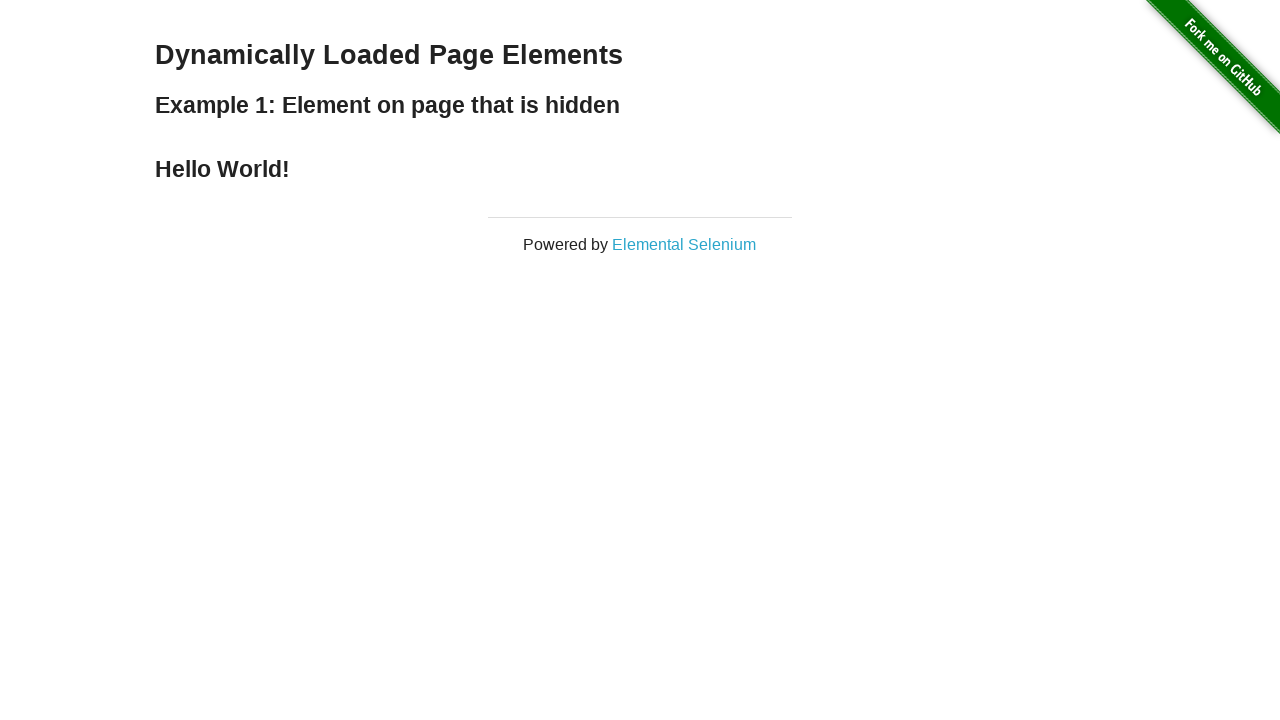